Tests the Input Form Submit demo by clicking submit to trigger validation, then filling all form fields (name, email, password, company, website, country, city, addresses, state, zip) and submitting to verify success message.

Starting URL: https://www.lambdatest.com/selenium-playground/

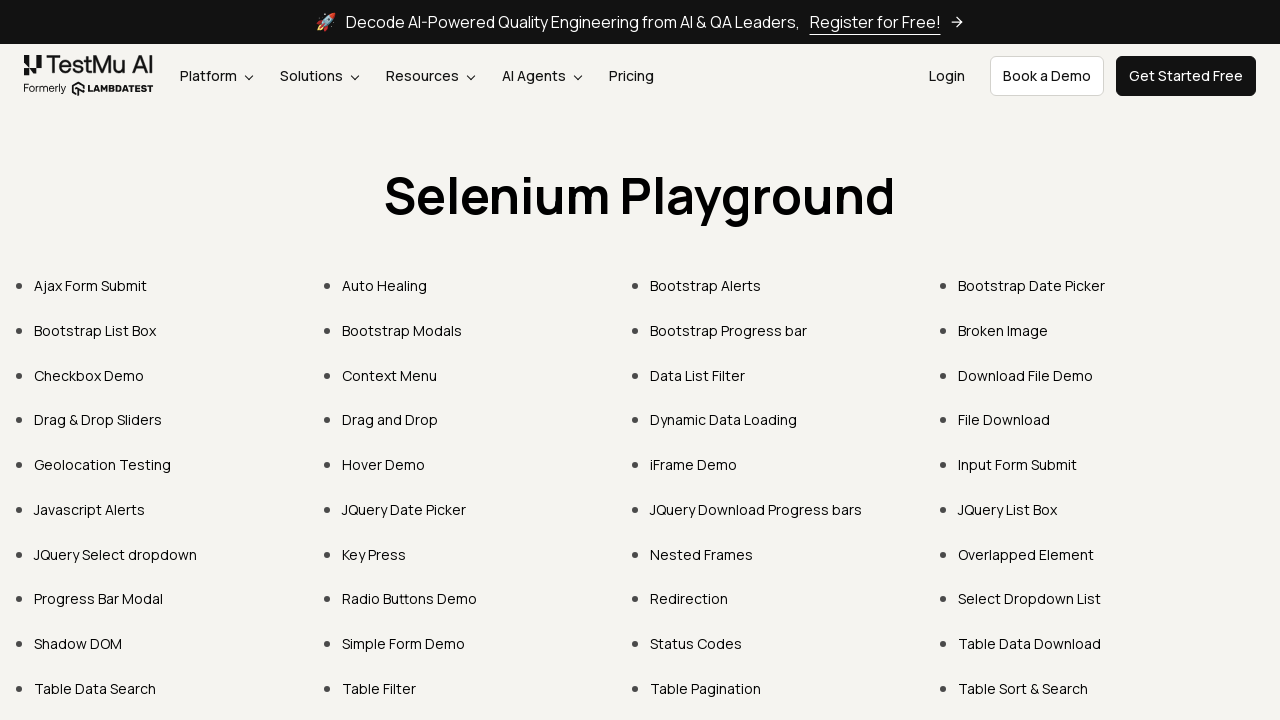

Clicked on Input Form Submit link at (1018, 464) on xpath=//a[normalize-space()='Input Form Submit']
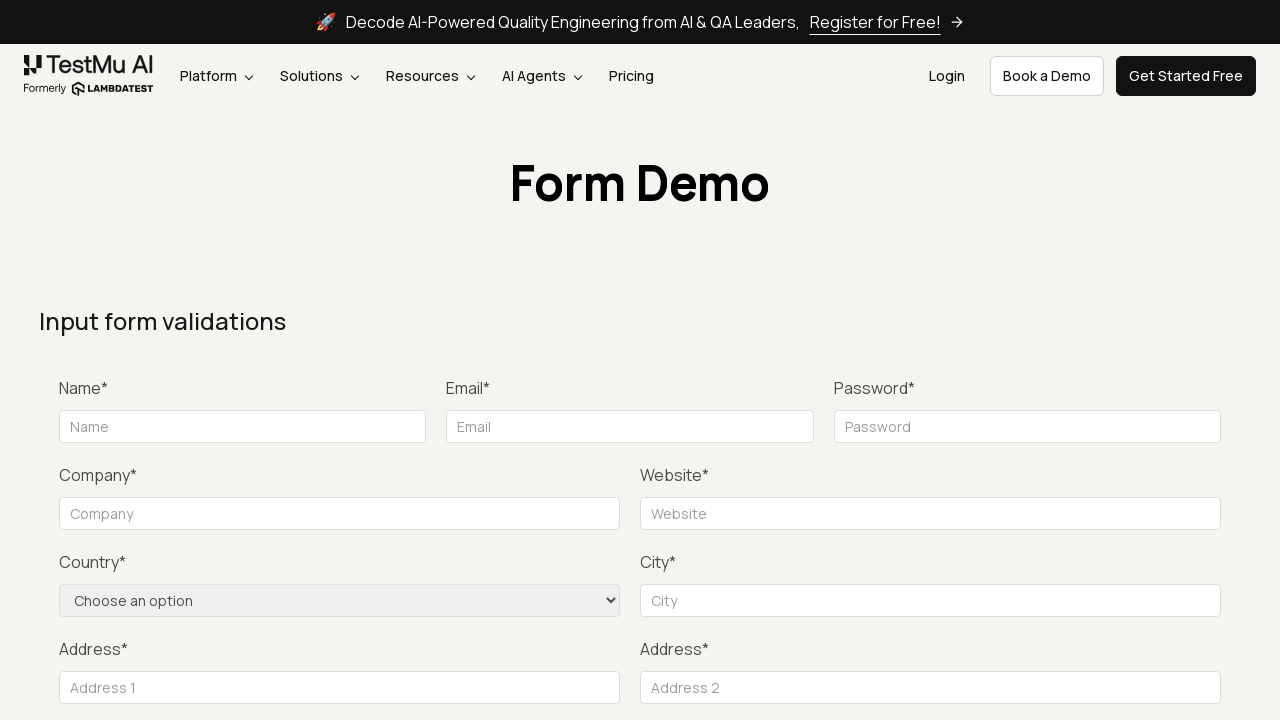

Clicked Submit button to trigger validation message at (1131, 360) on xpath=//button[normalize-space()='Submit']
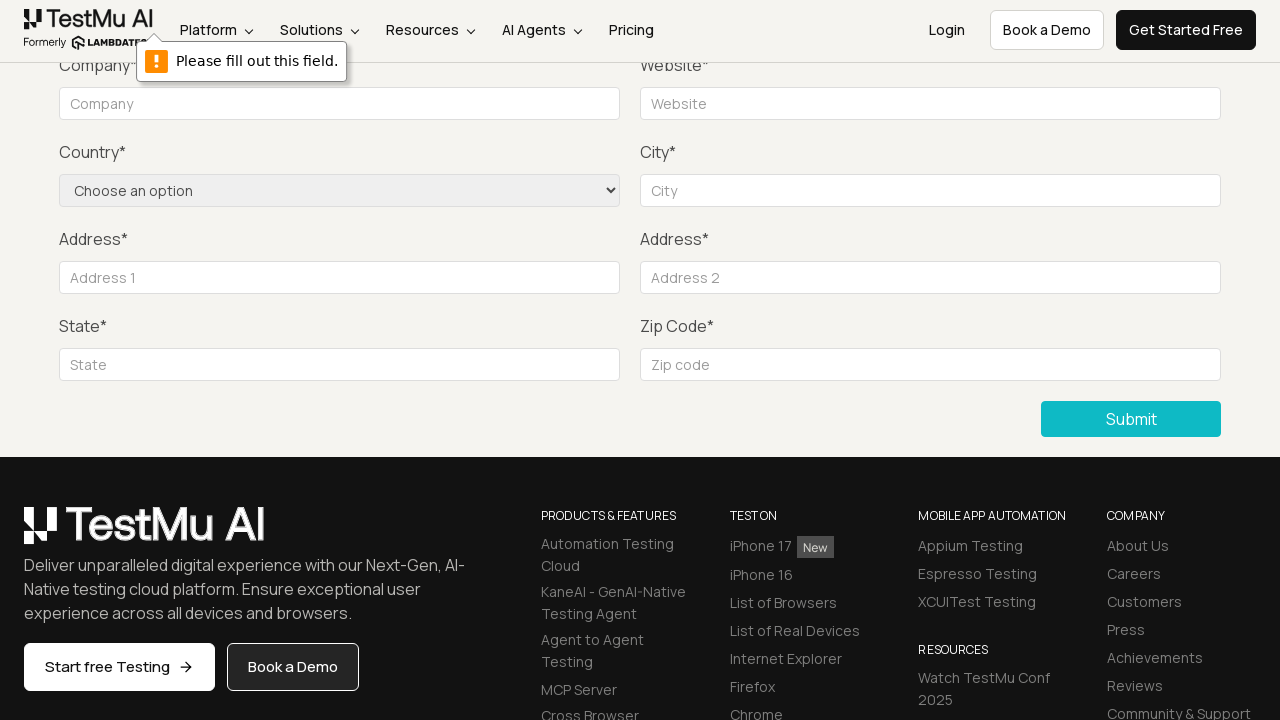

Filled name field with 'Firstname' on //input[@id='name']
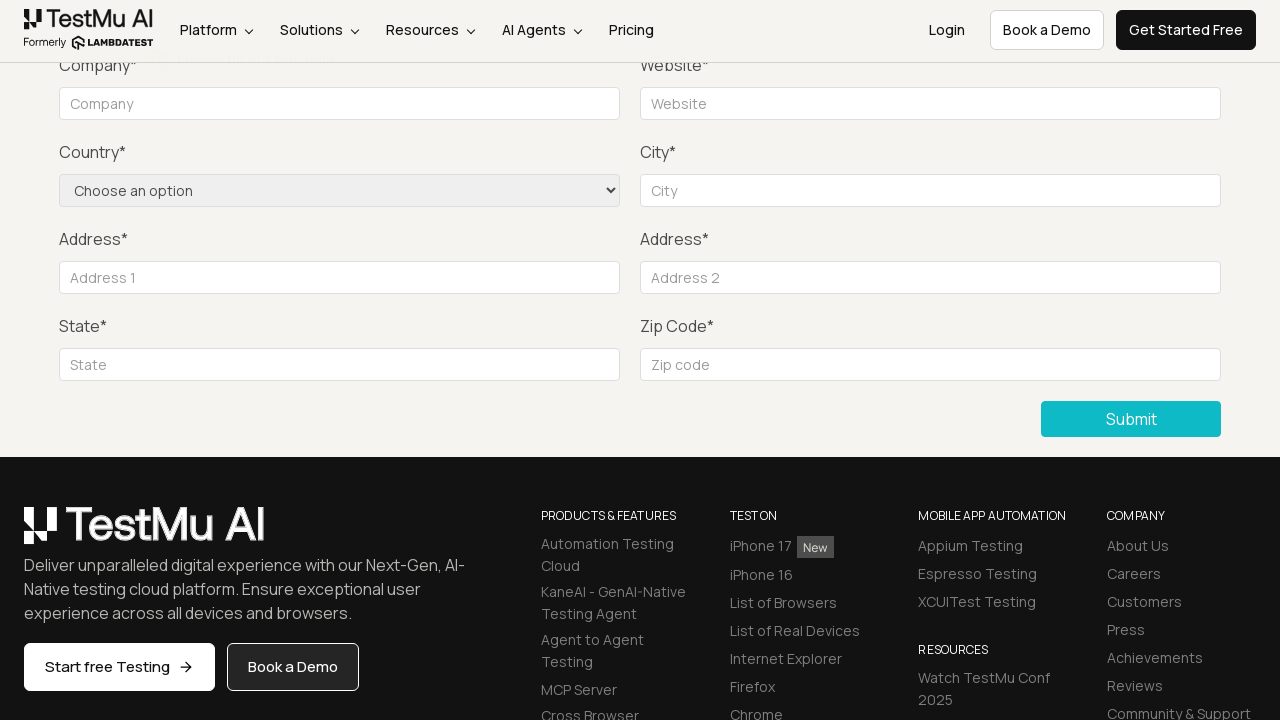

Filled email field with 'test@test.com' on //input[@id='inputEmail4']
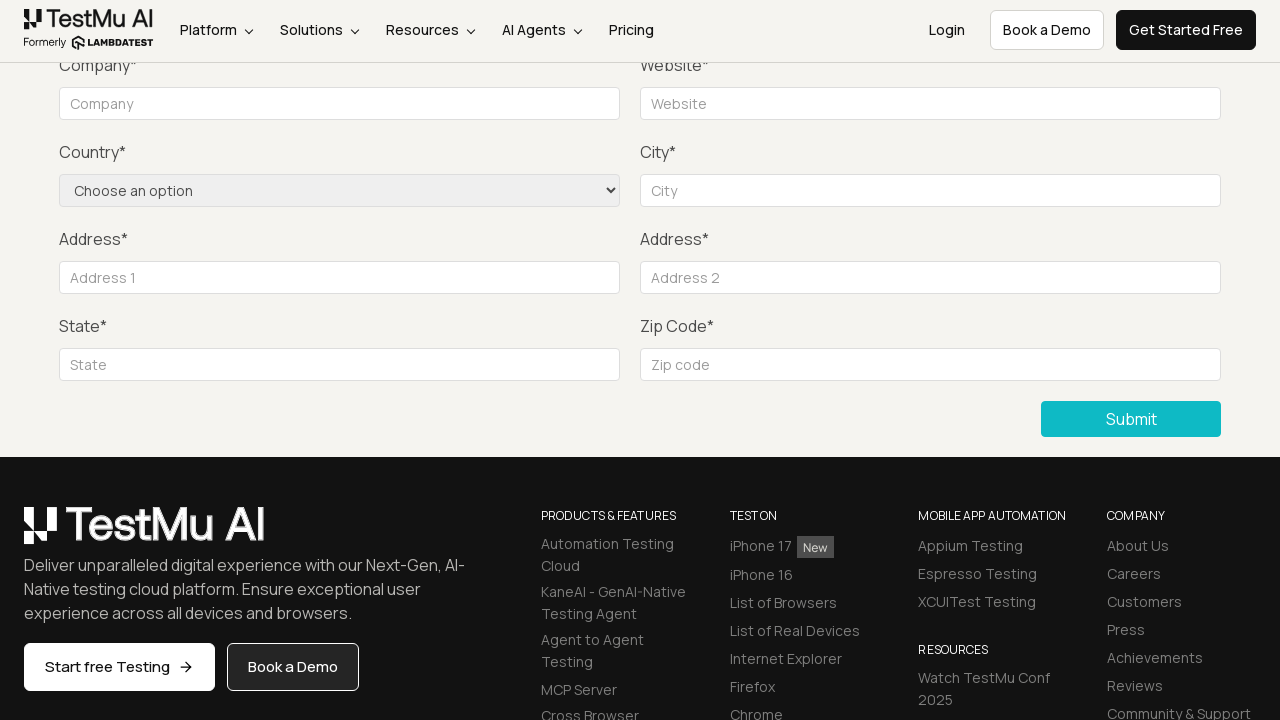

Filled password field with 'TestPassword1' on //input[@id='inputPassword4']
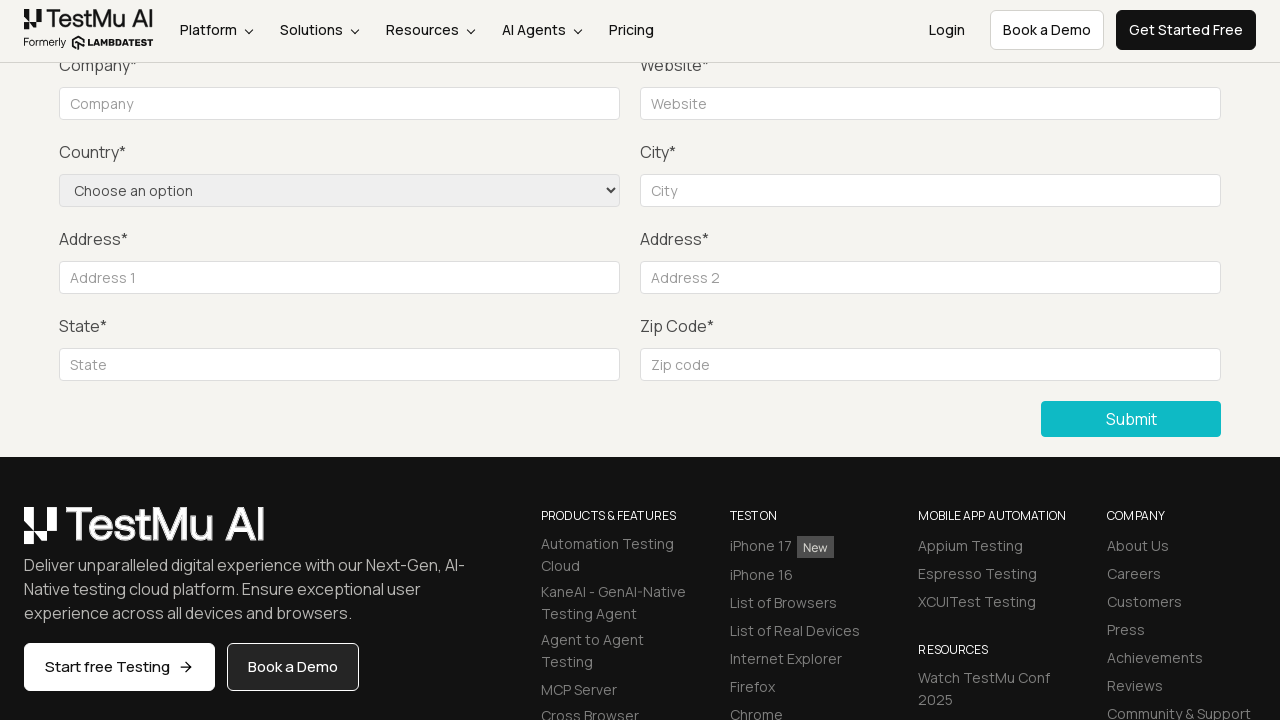

Filled company field with 'ItestCompany' on //input[@id='company']
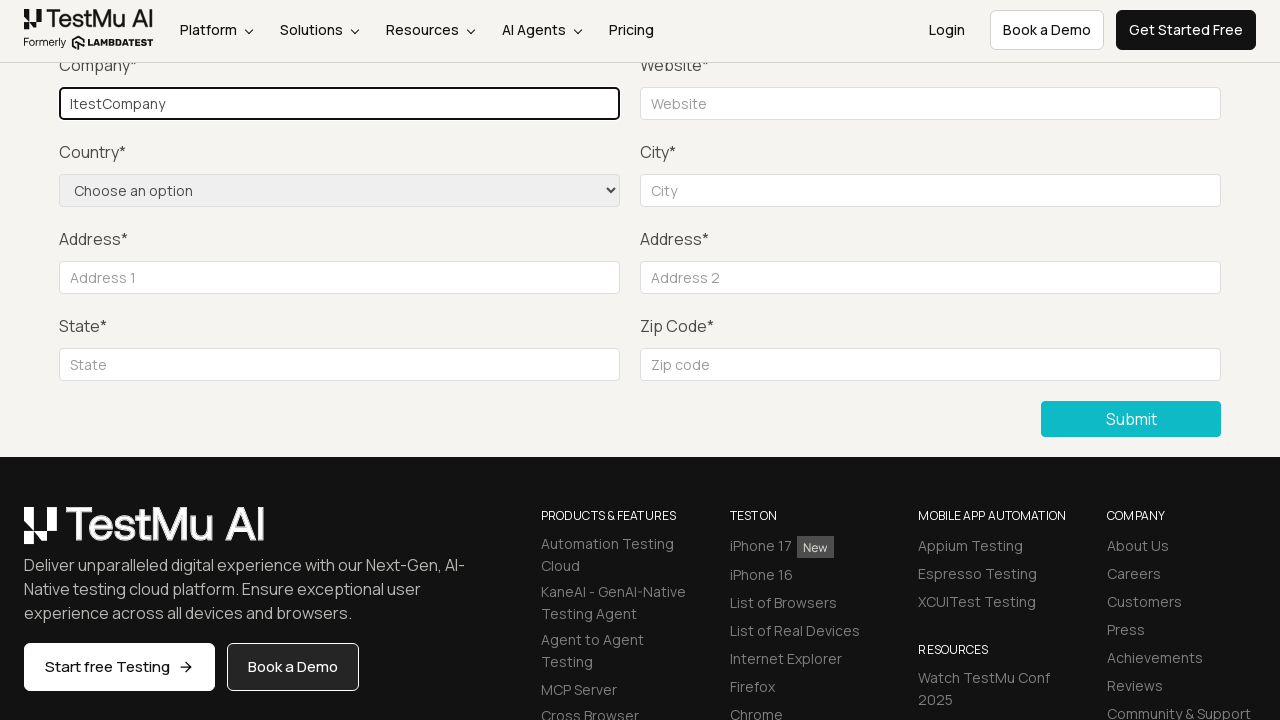

Filled website field with 'www.ItestCompany.com' on //input[@id='websitename']
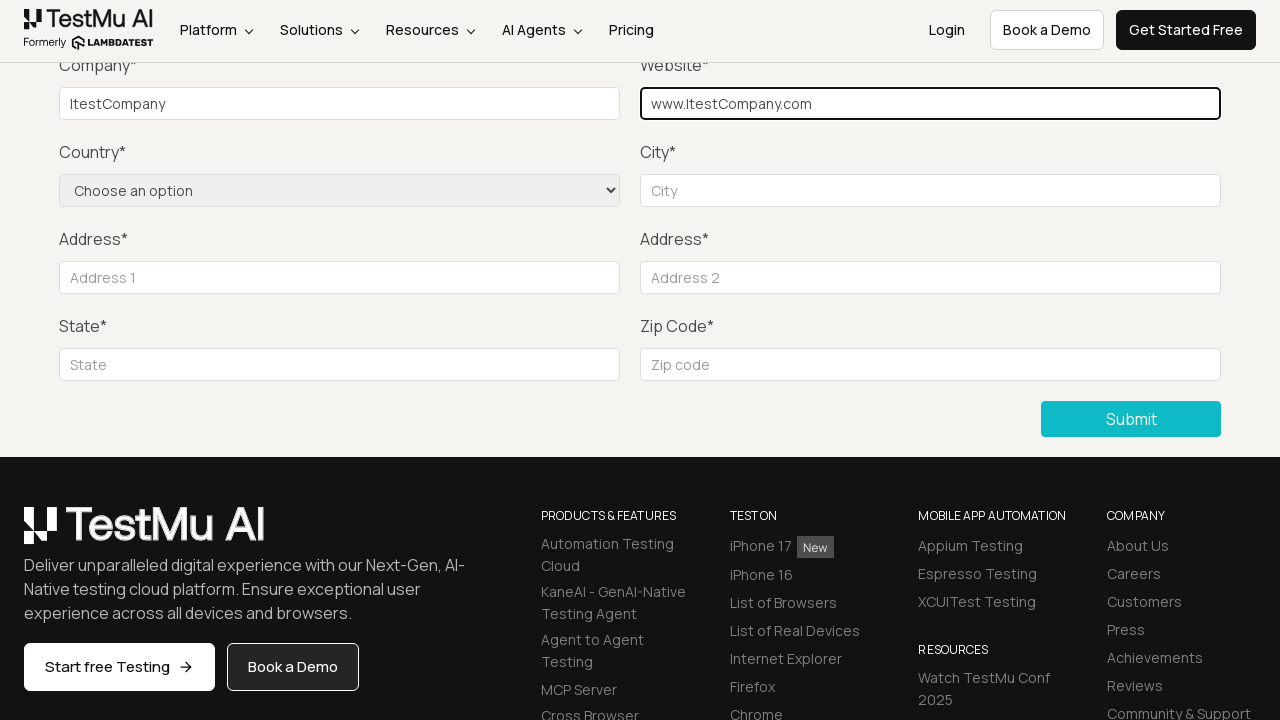

Selected 'United States' from country dropdown on //select[@name='country']
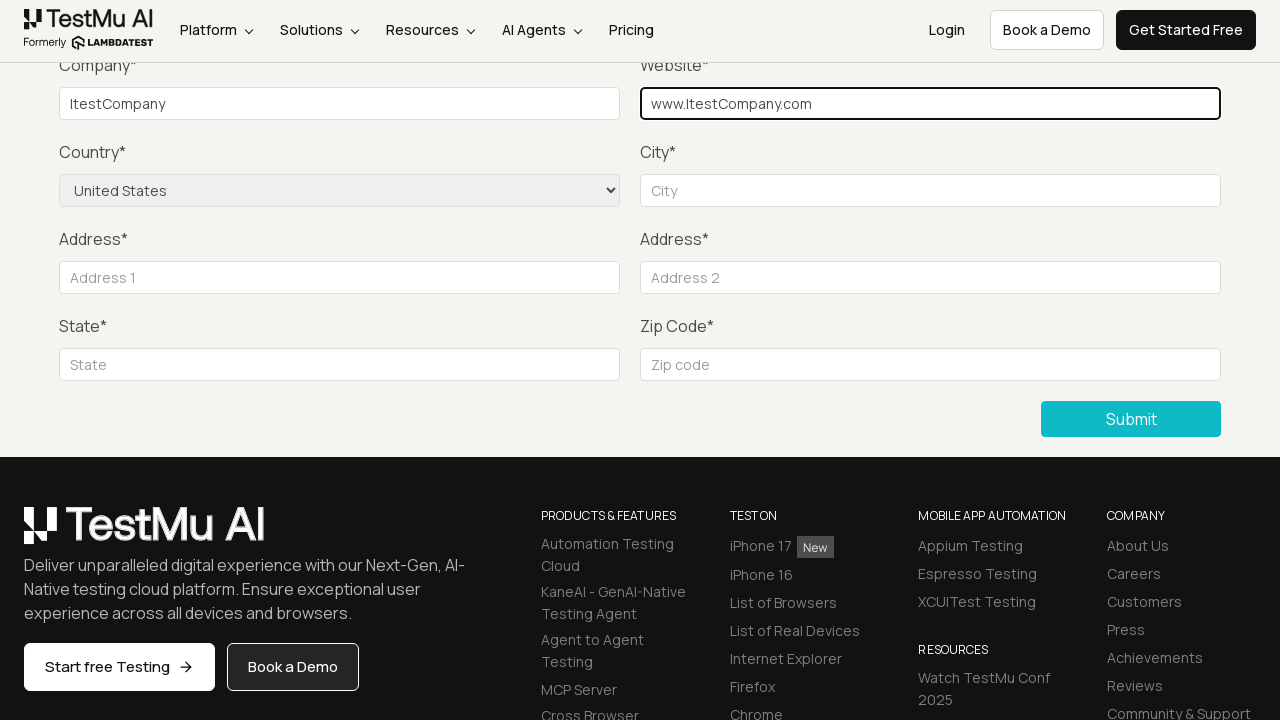

Filled city field with 'Pittsburgh' on //input[@id='inputCity']
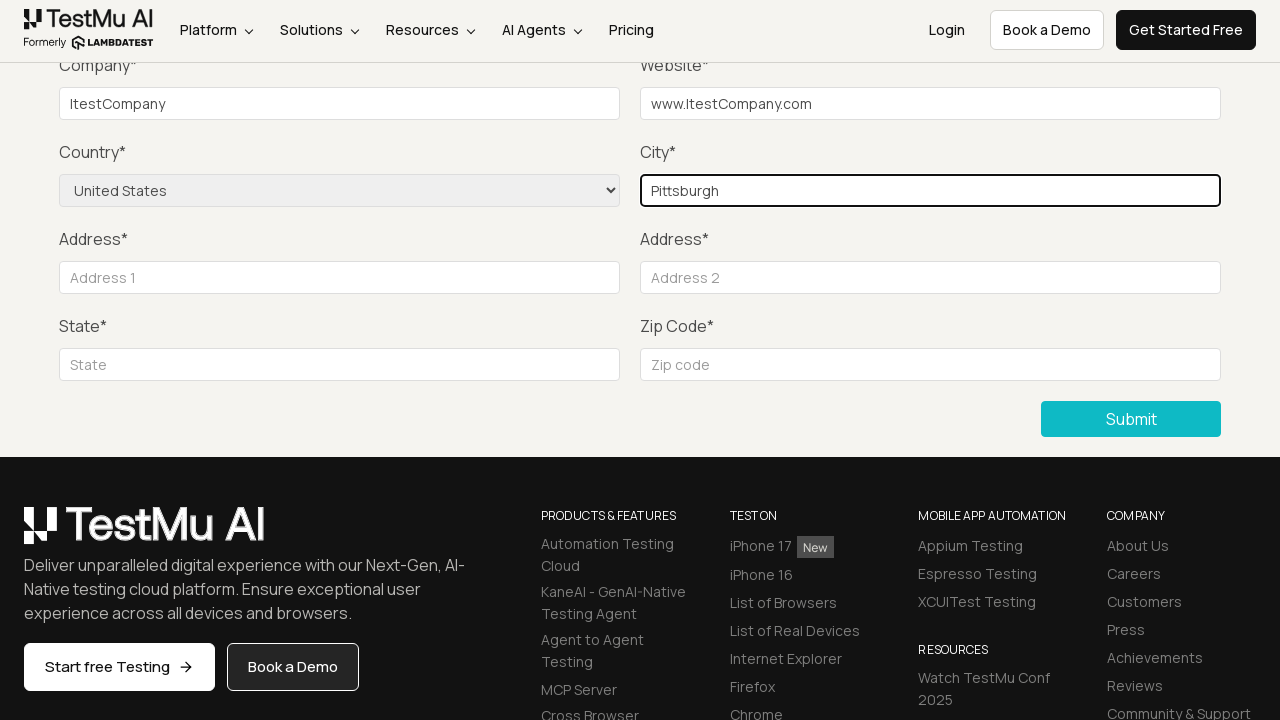

Filled address 1 field with 'Greentree Rd.' on //input[@id='inputAddress1']
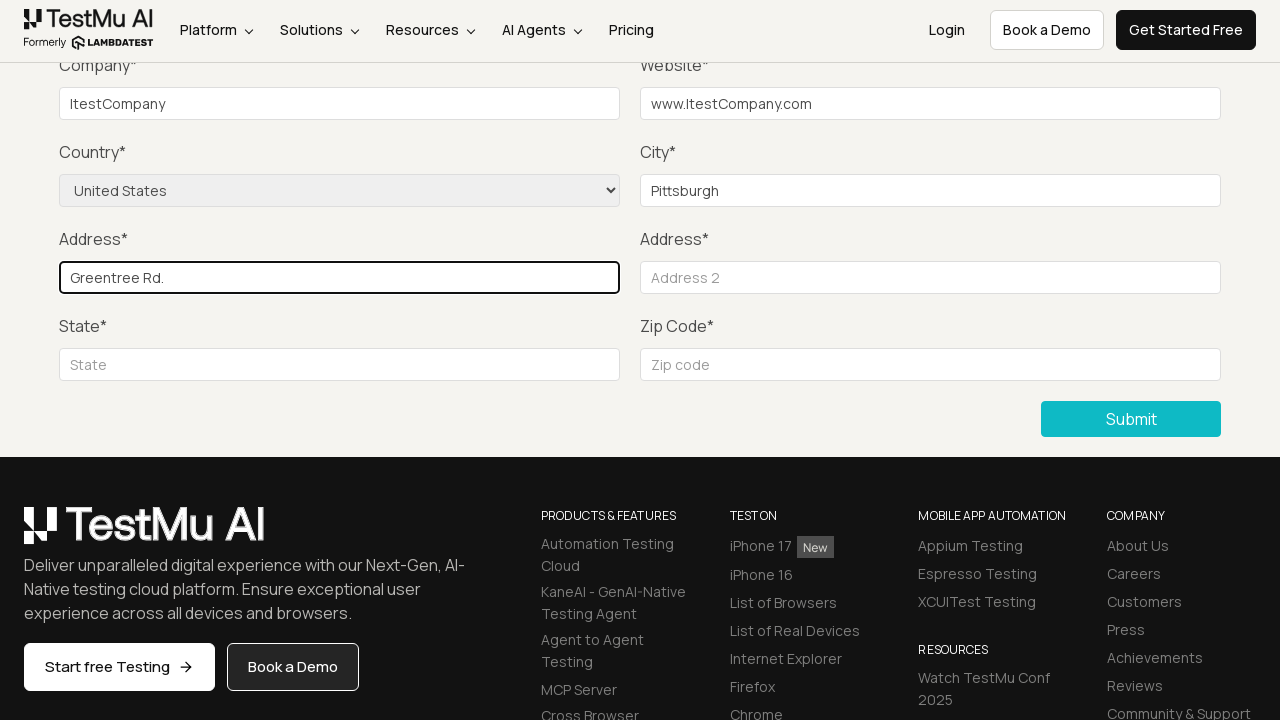

Filled address 2 field with '1200' on //input[@id='inputAddress2']
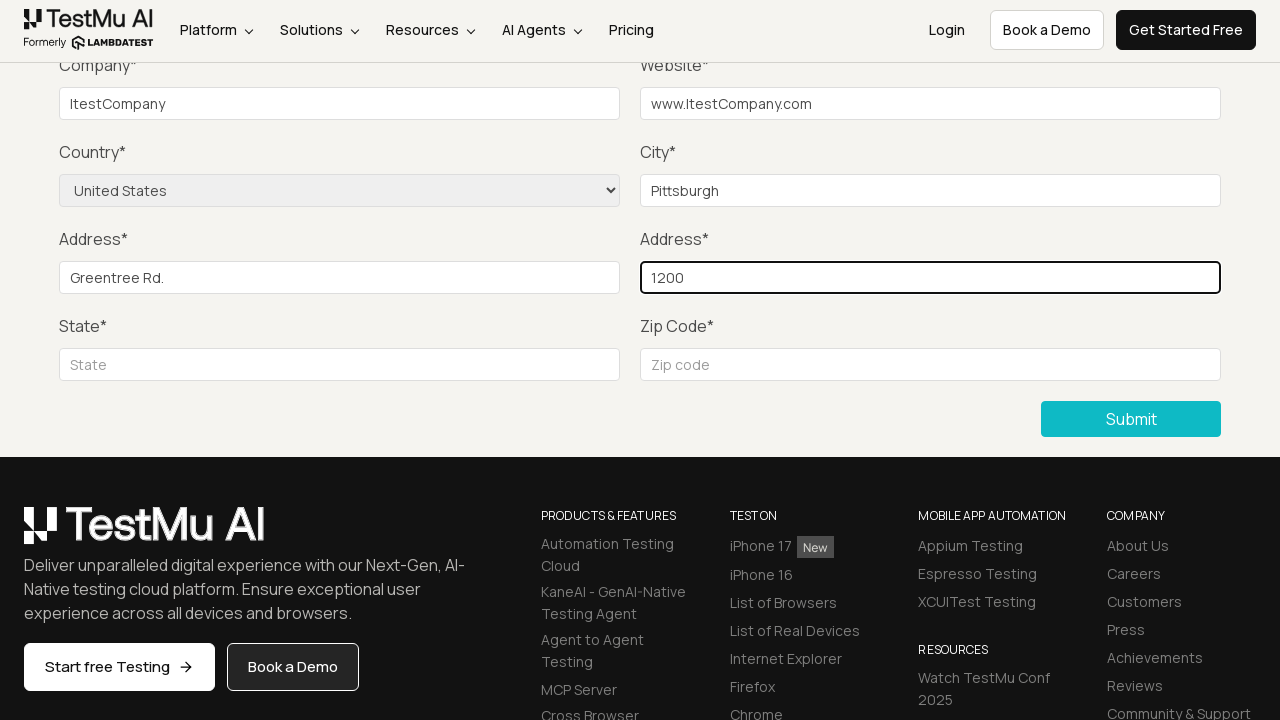

Filled state field with 'PA' on //input[@id='inputState']
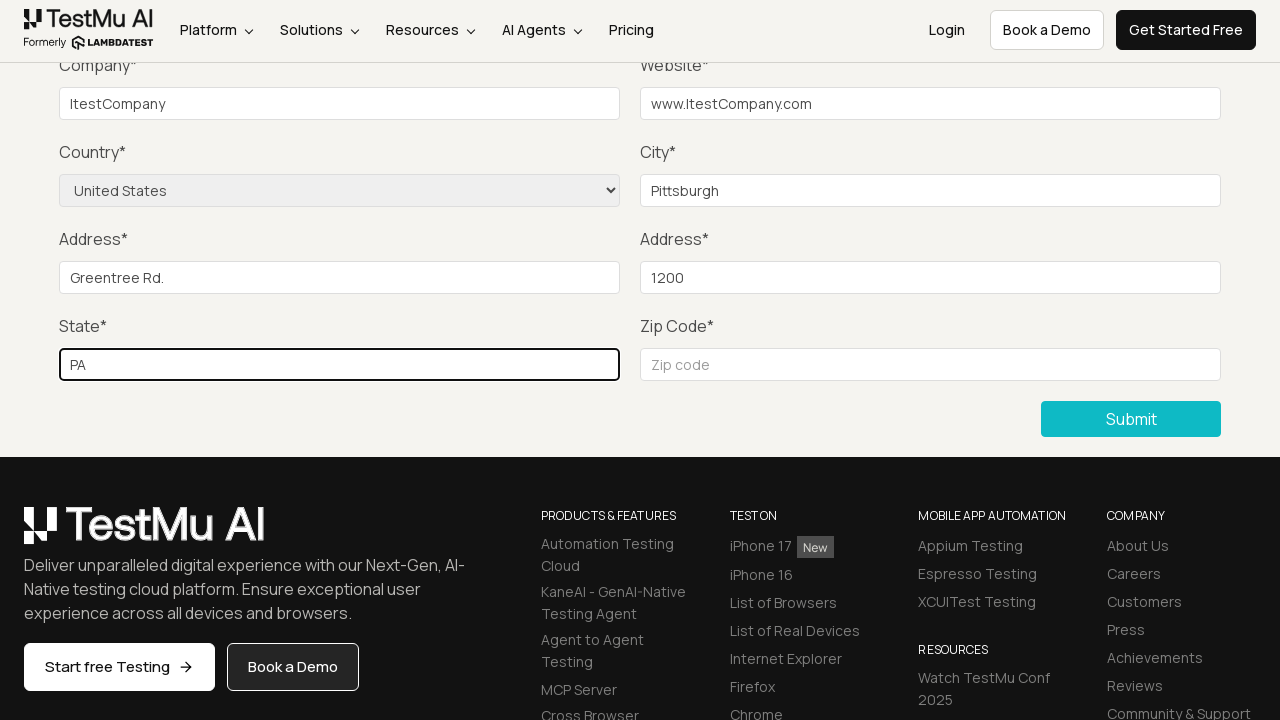

Filled zip field with '15220' on //input[@id='inputZip']
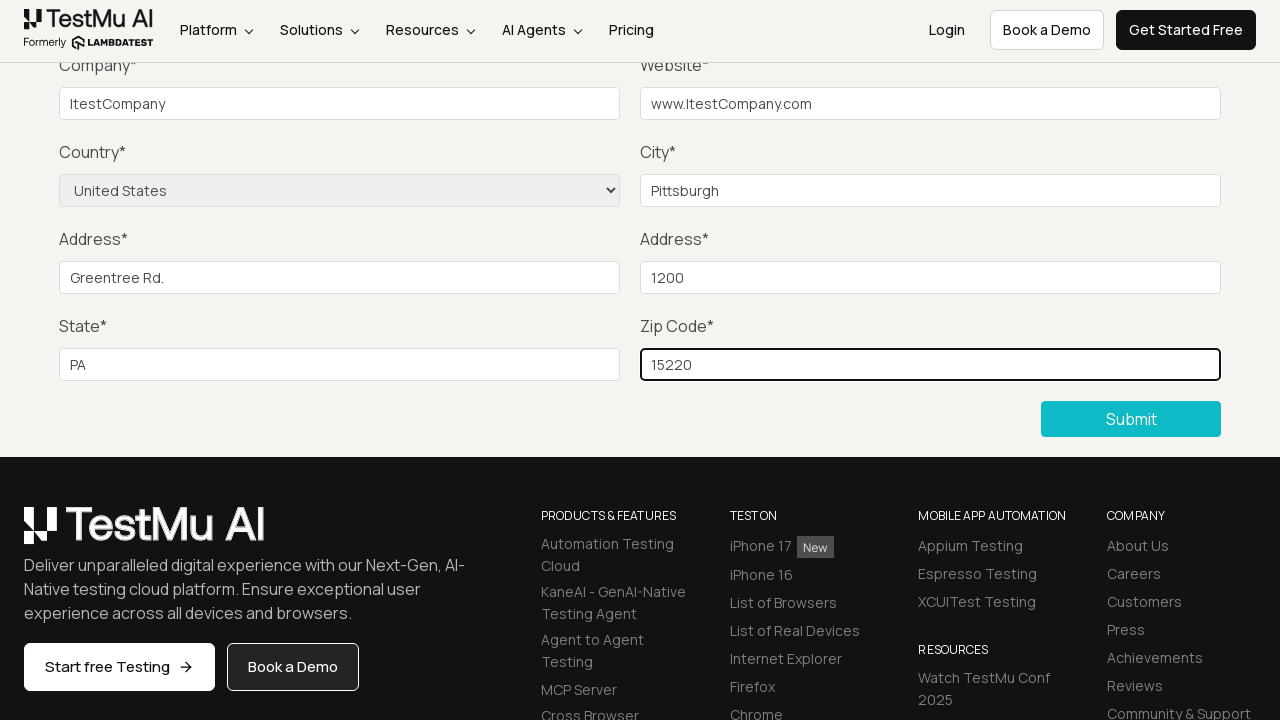

Clicked Submit button to submit the form at (1131, 419) on xpath=//button[normalize-space()='Submit']
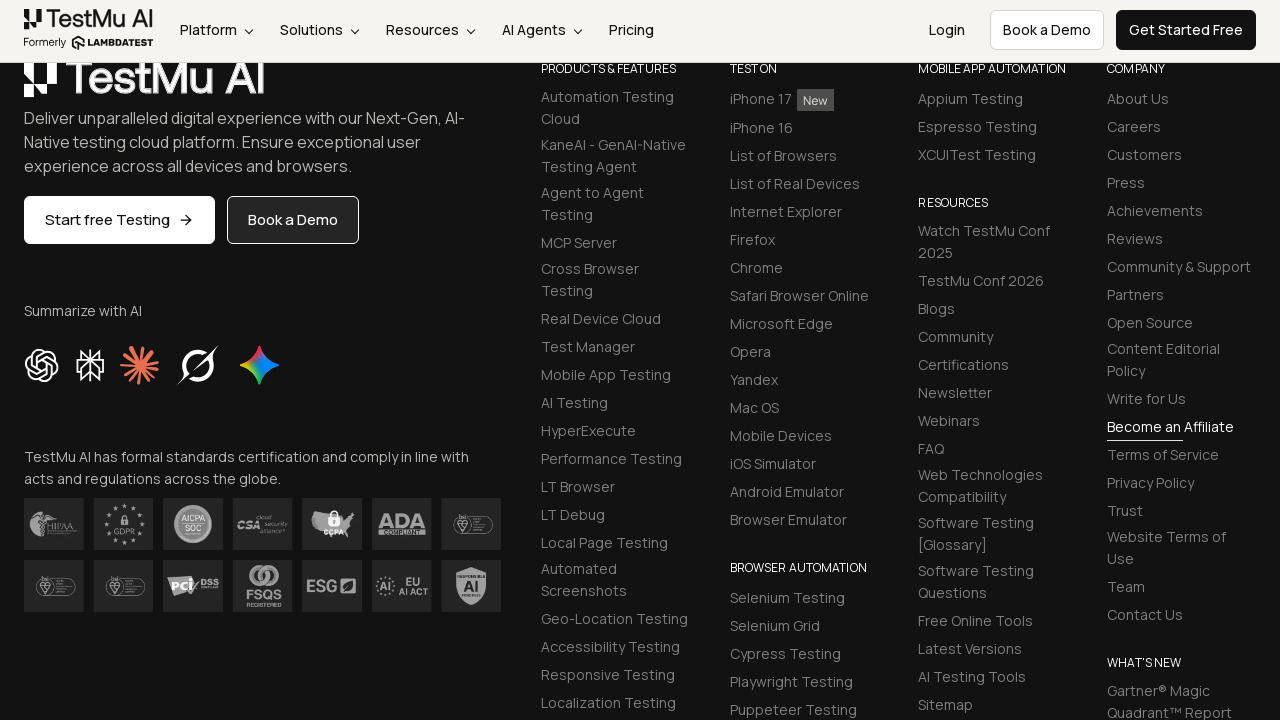

Success message element loaded
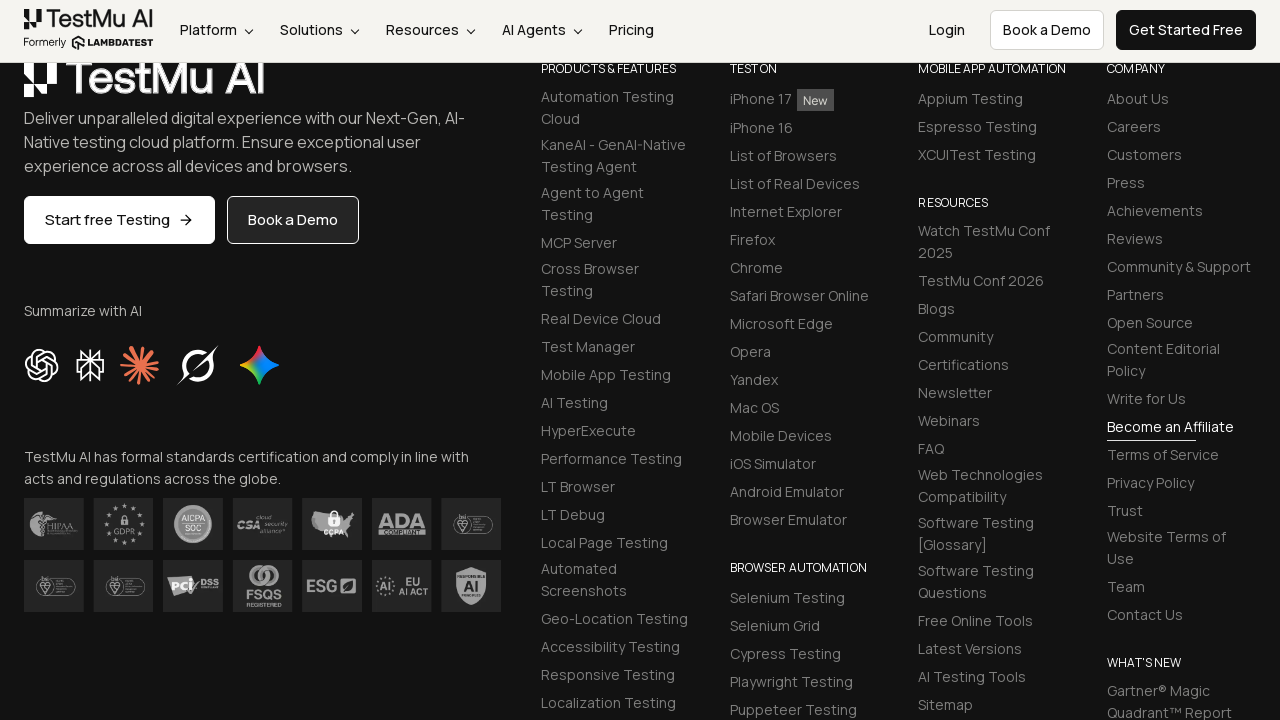

Retrieved success message: 'Thanks for contacting us, we will get back to you shortly.'
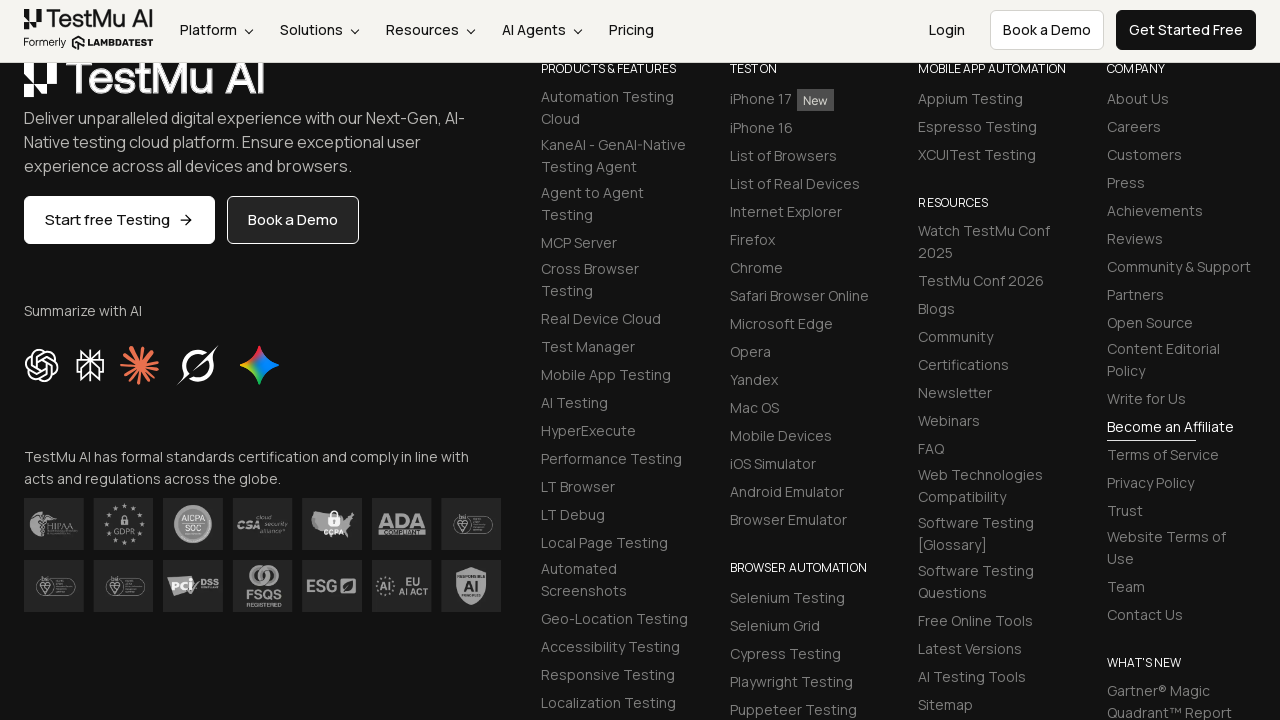

Verified success message matches expected text
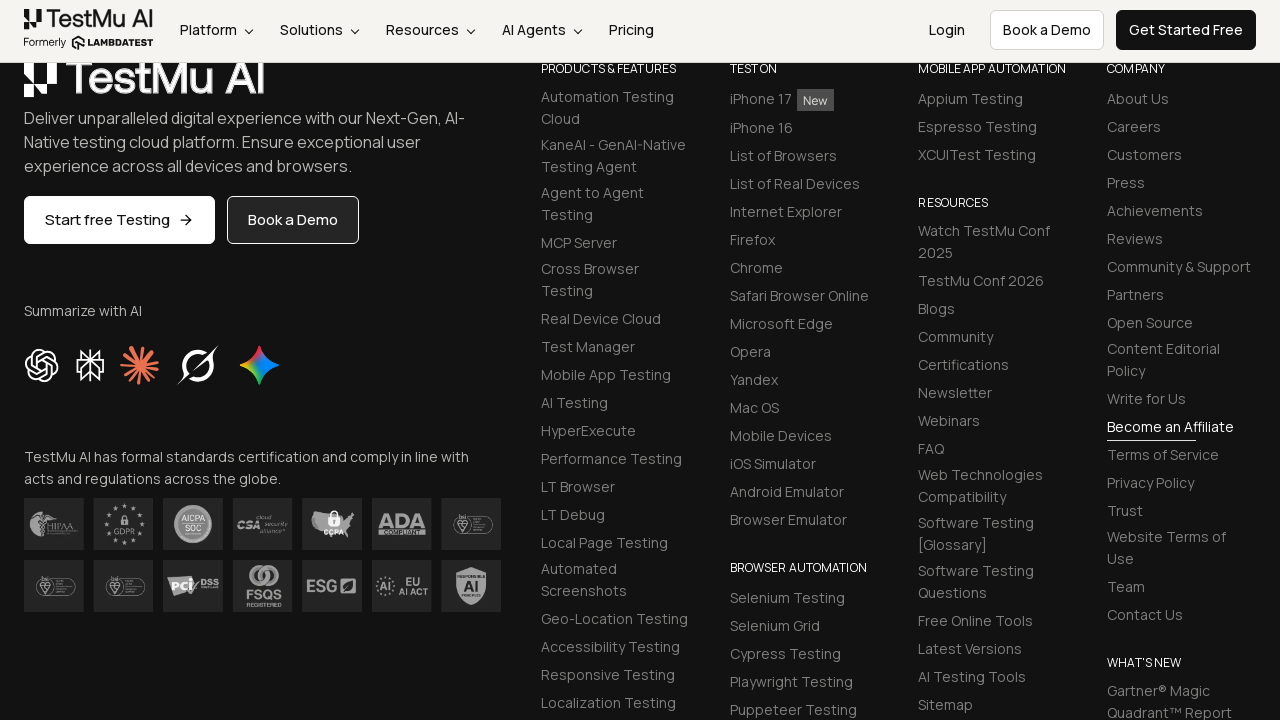

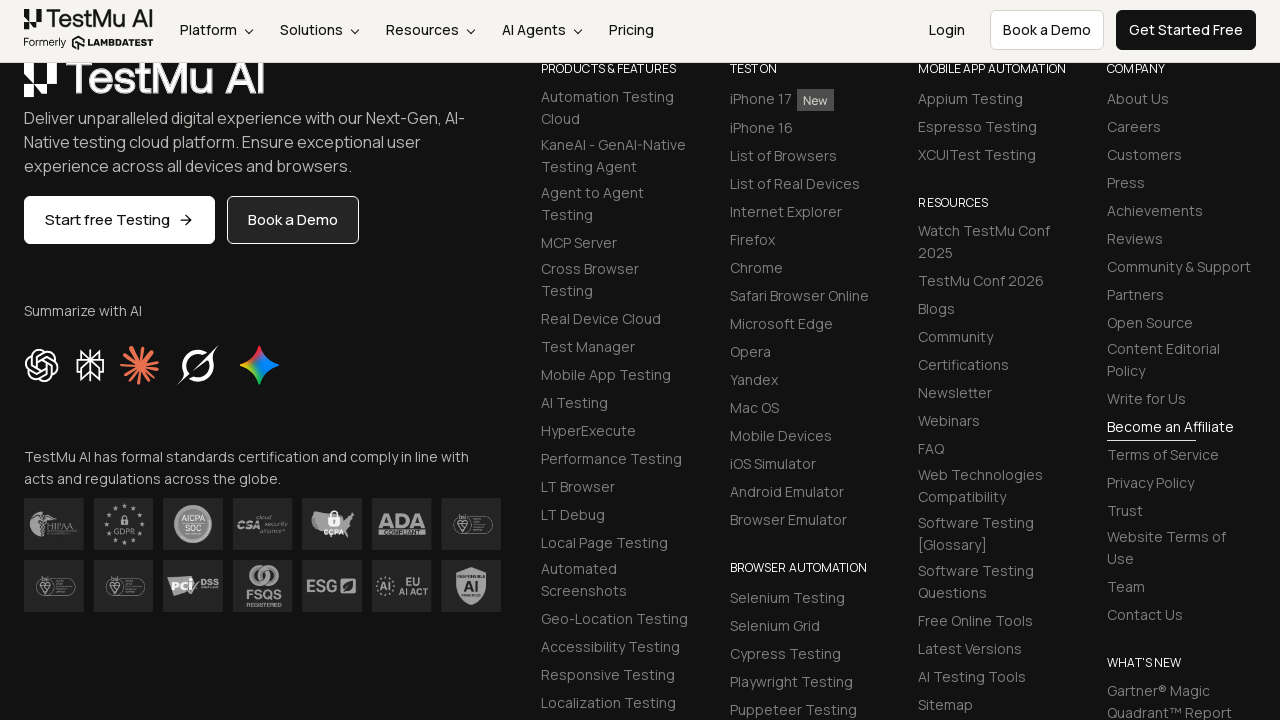